Tests registration form by filling all required fields including name, email, phone, gender, country and password fields, then submitting the form

Starting URL: https://demo.automationtesting.in/Register.html

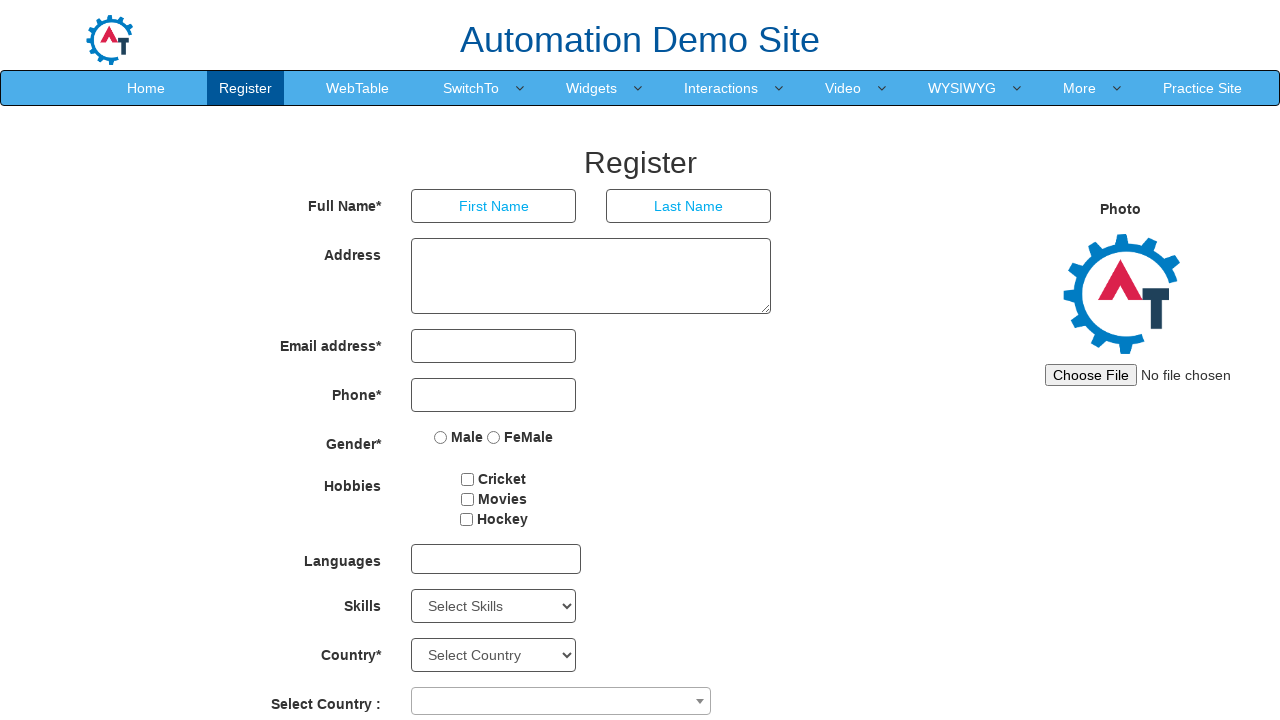

Filled first name field with 'JEMIMAH' on //input[@ng-model='FirstName']
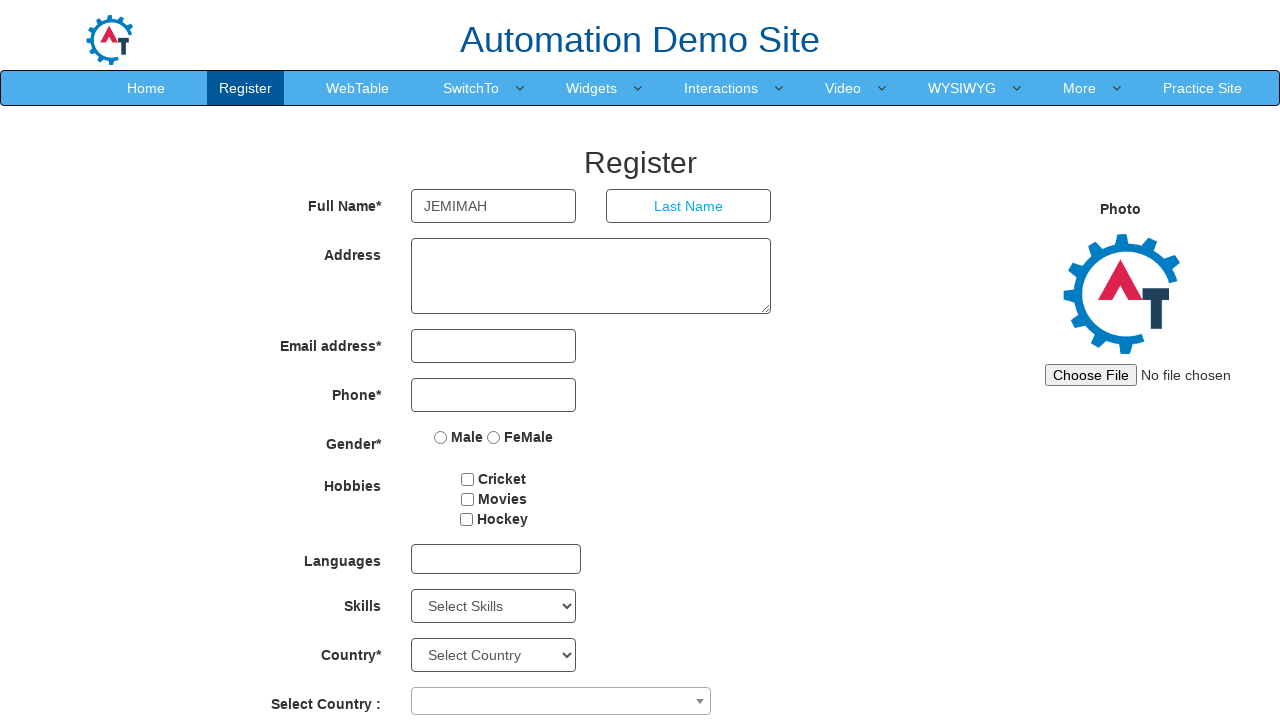

Filled last name field with 'DEVASUGIRTHA' on //input[@ng-model='LastName']
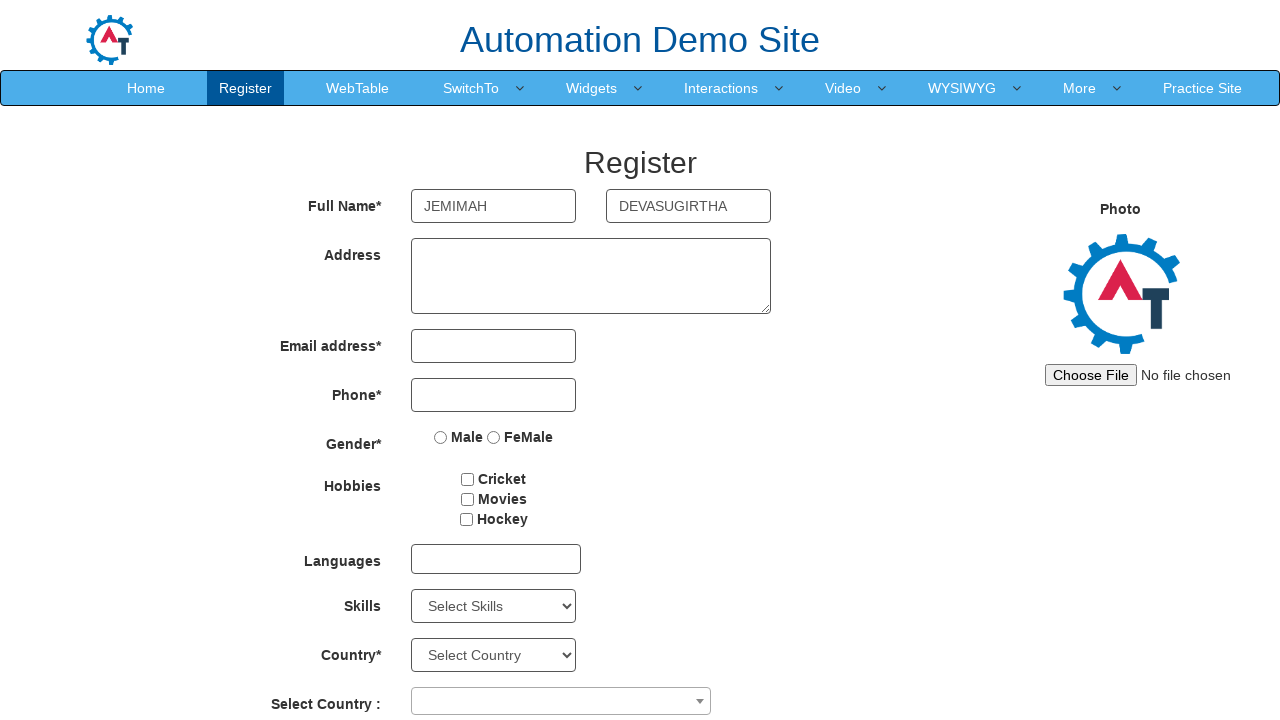

Filled email address field with 'testuser2024@example.com' on //input[@ng-model='EmailAdress']
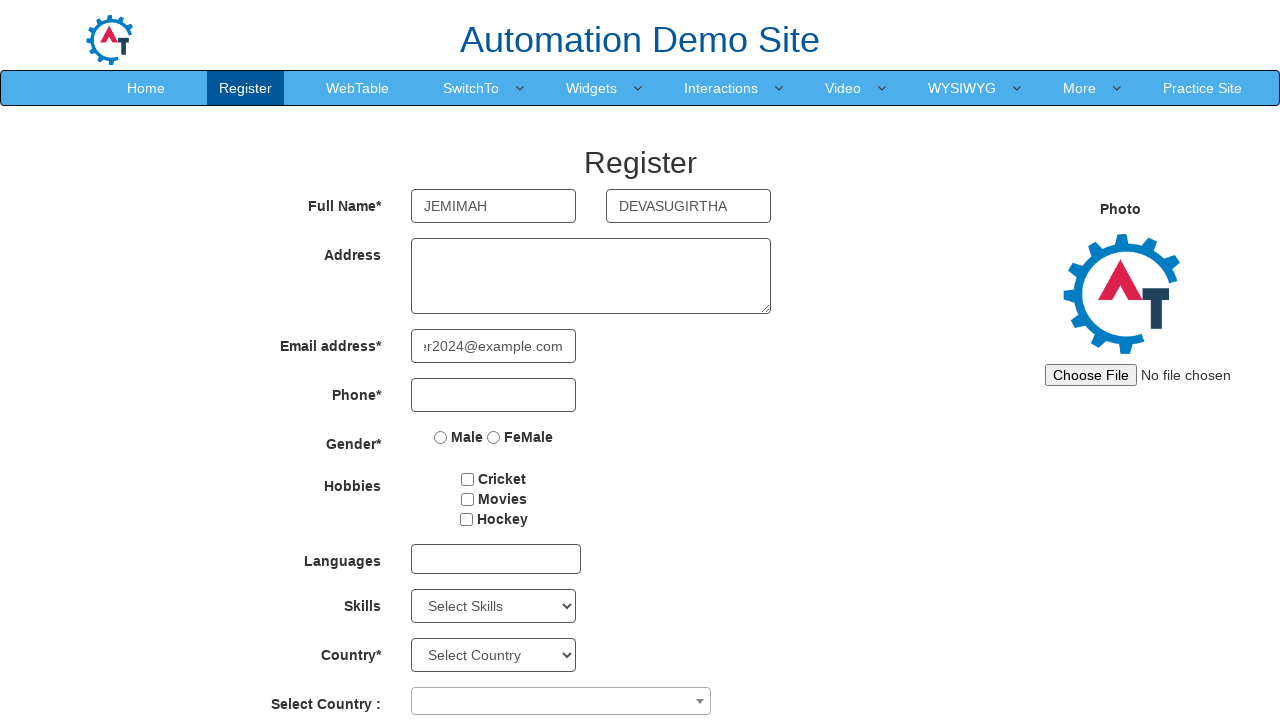

Filled phone number field with '8234567190' on //input[@ng-model='Phone']
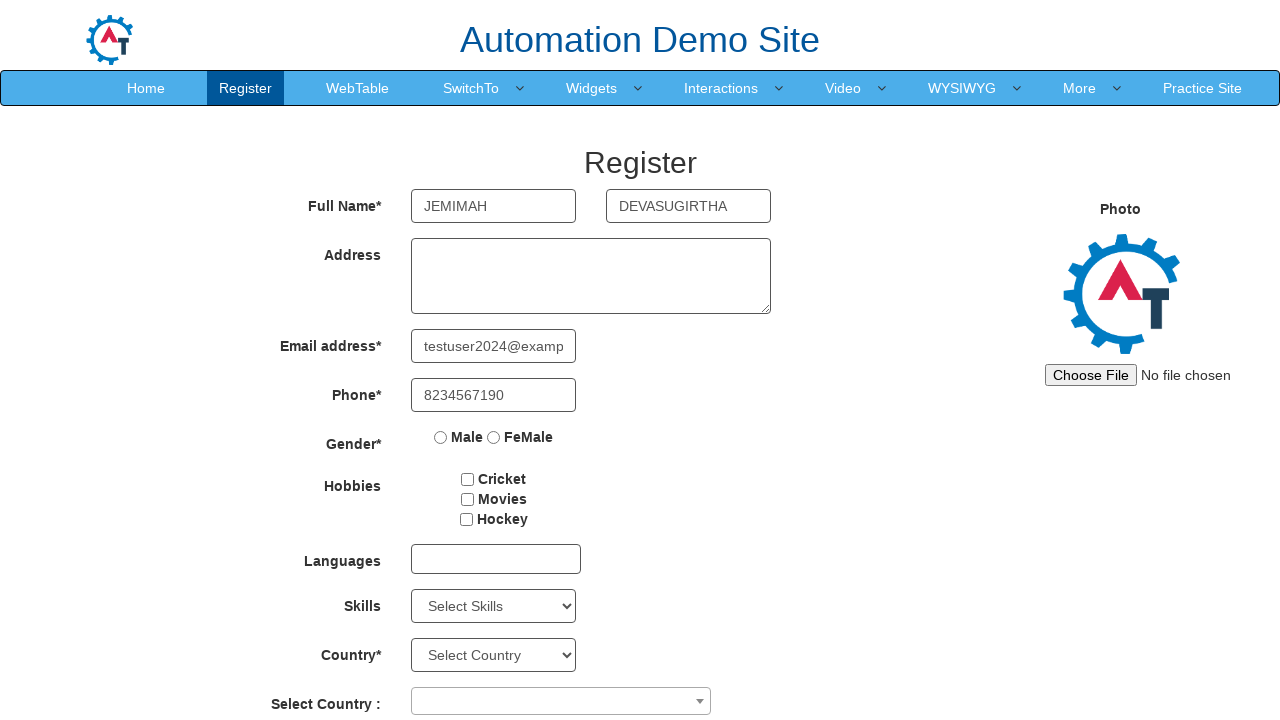

Selected gender radio button (second option) at (494, 437) on (//input[@ng-model='radiovalue'])[2]
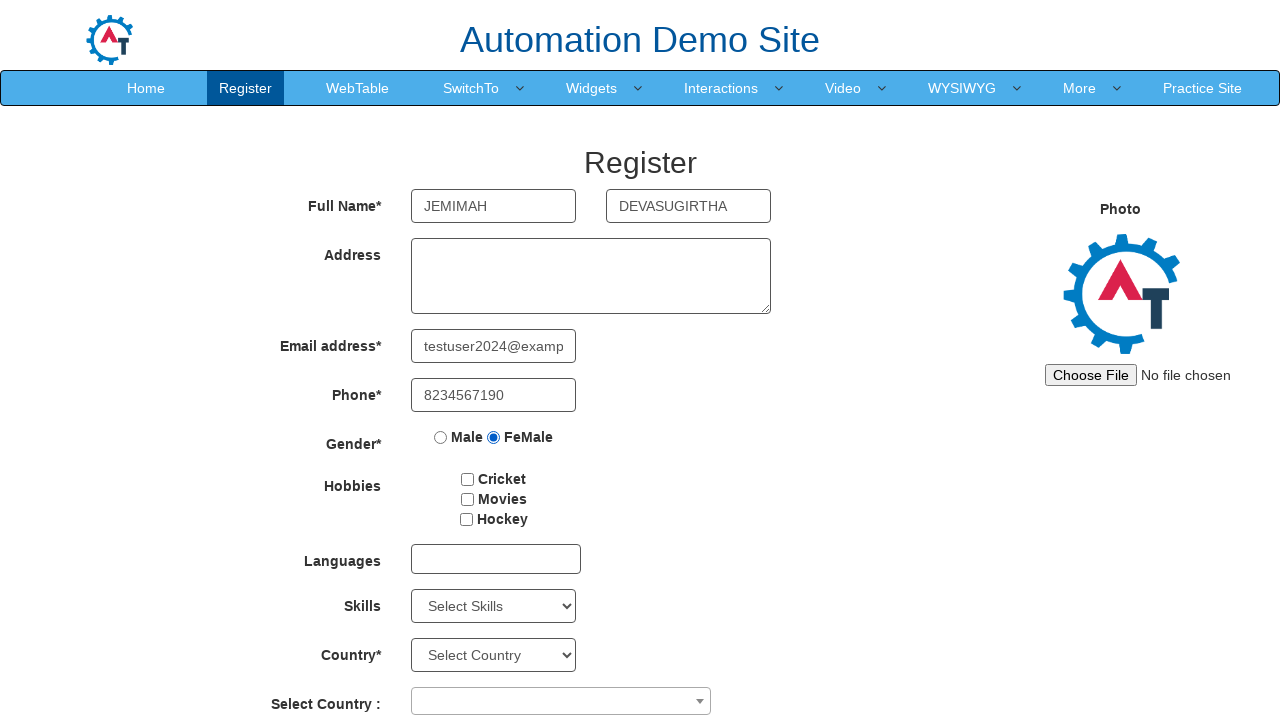

Selected 'India' from country dropdown on //select[@id='country']
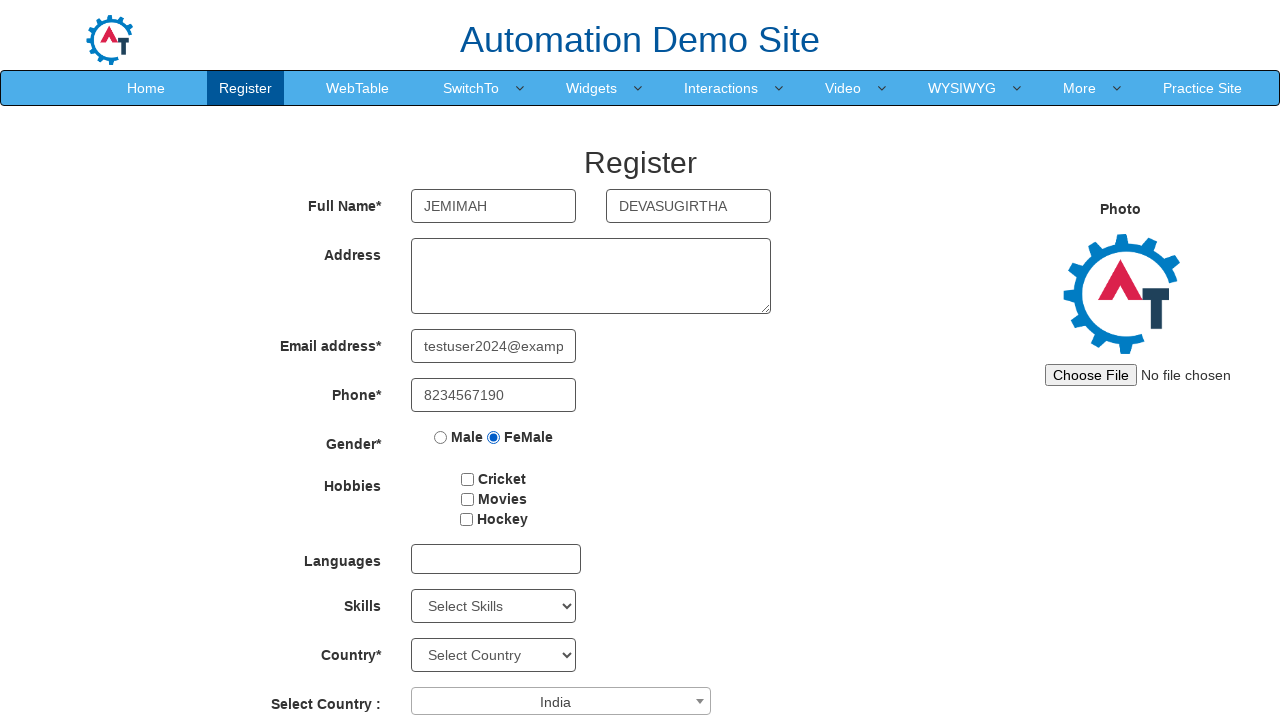

Filled password field with 'Tae@123' on //input[@id='firstpassword']
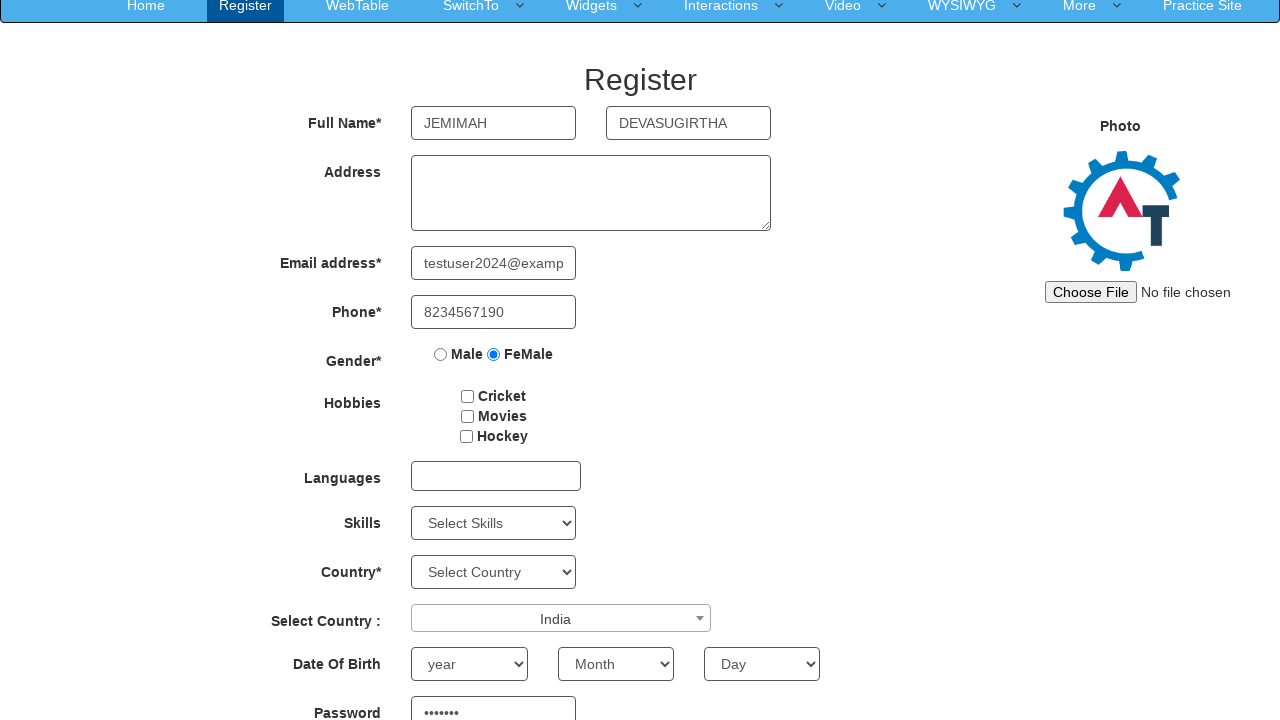

Filled confirm password field with 'Tae@123' on //input[@id='secondpassword']
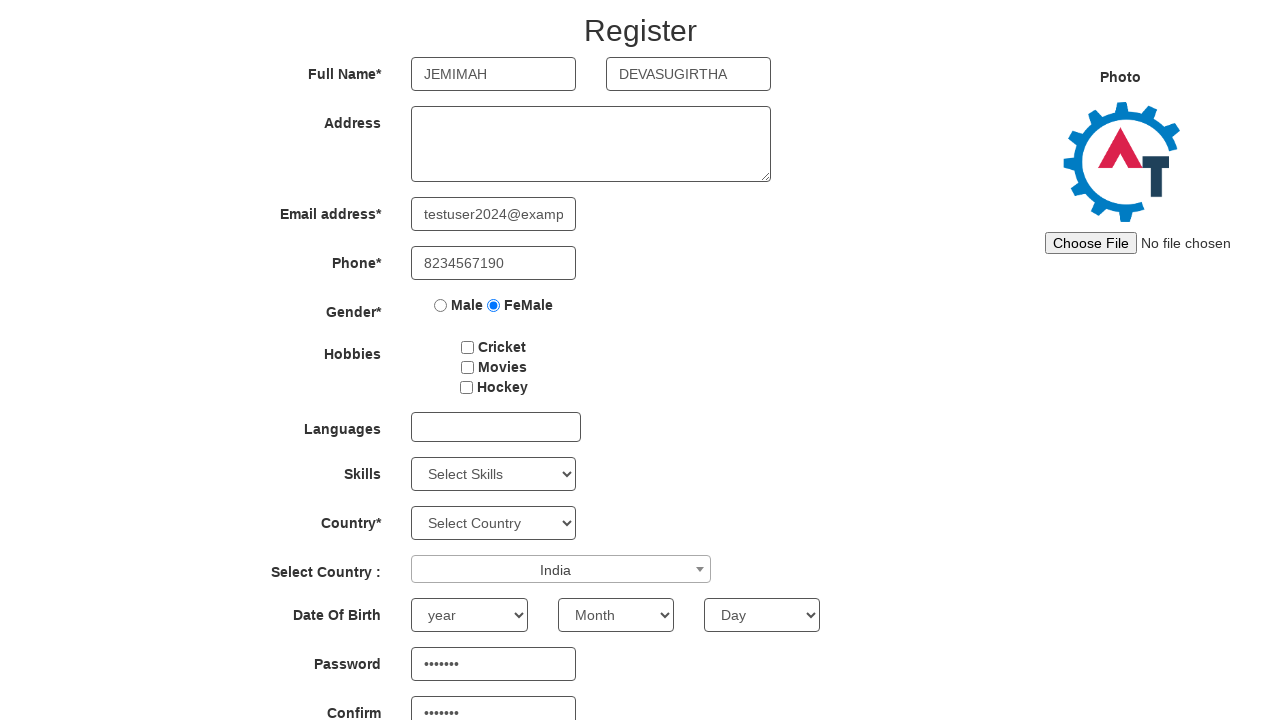

Clicked form submit button at (649, 623) on xpath=//button[@id='Button1']
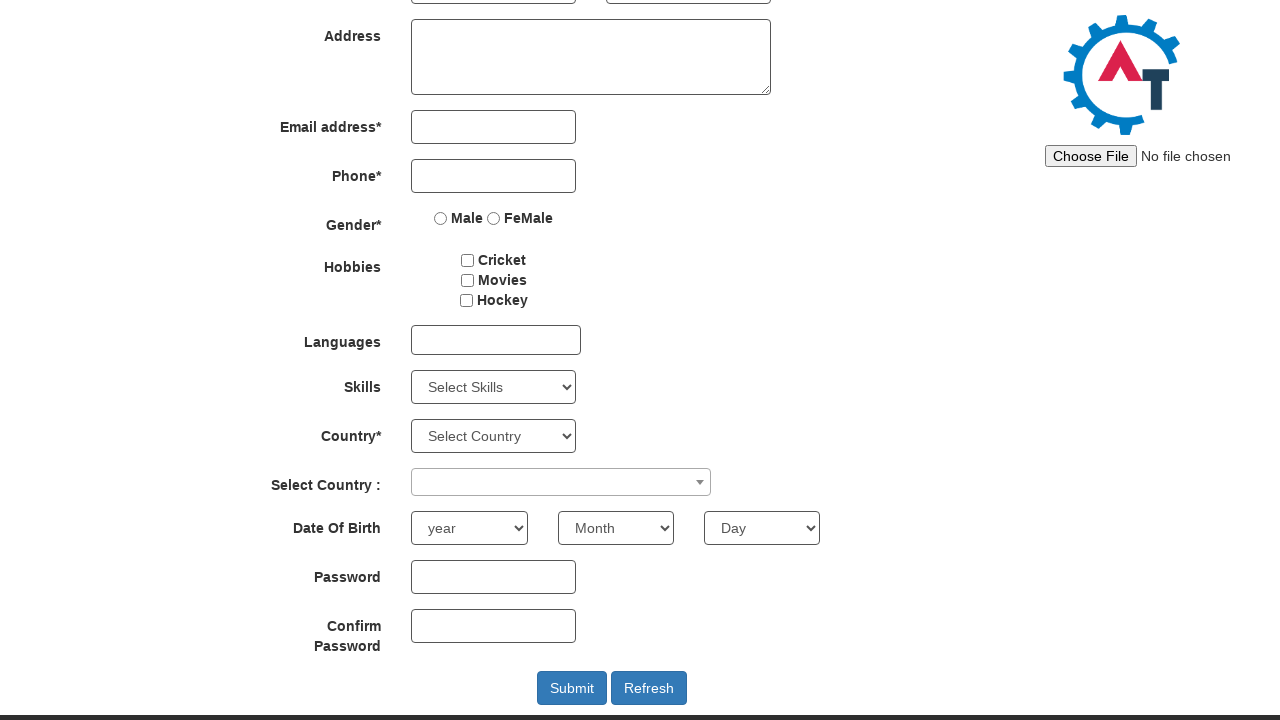

Scrolled to 'Register' header element
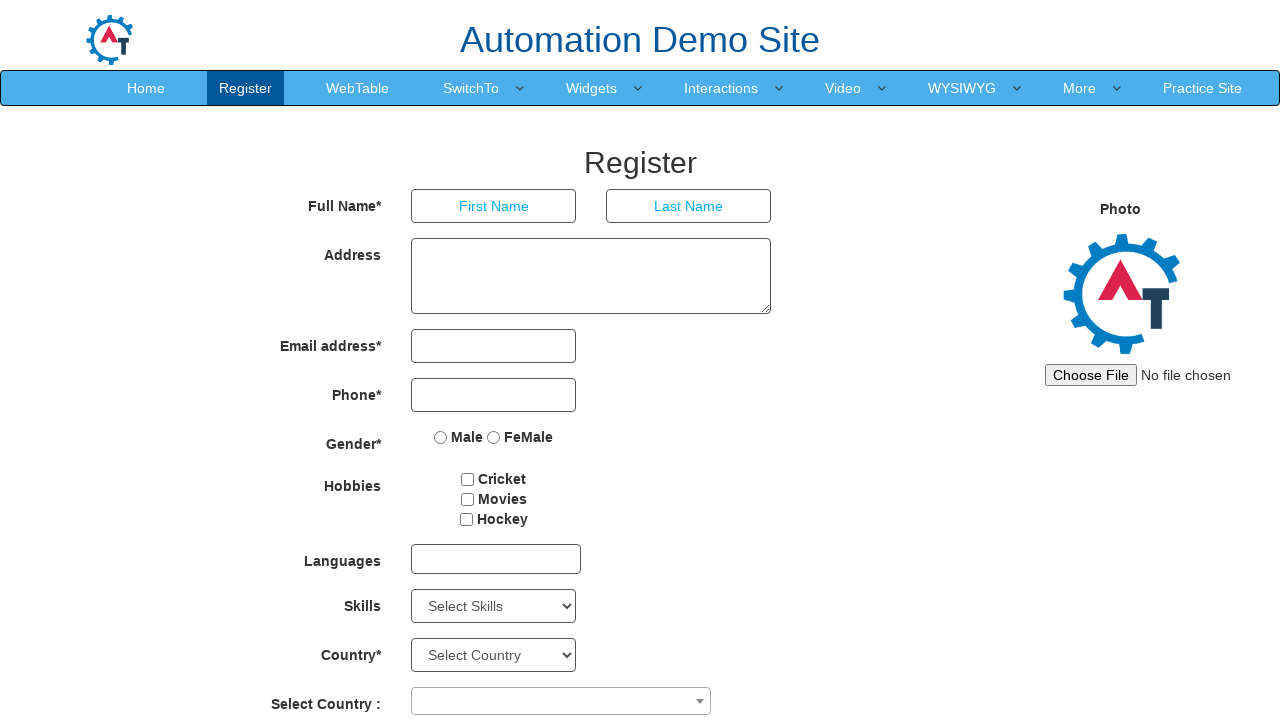

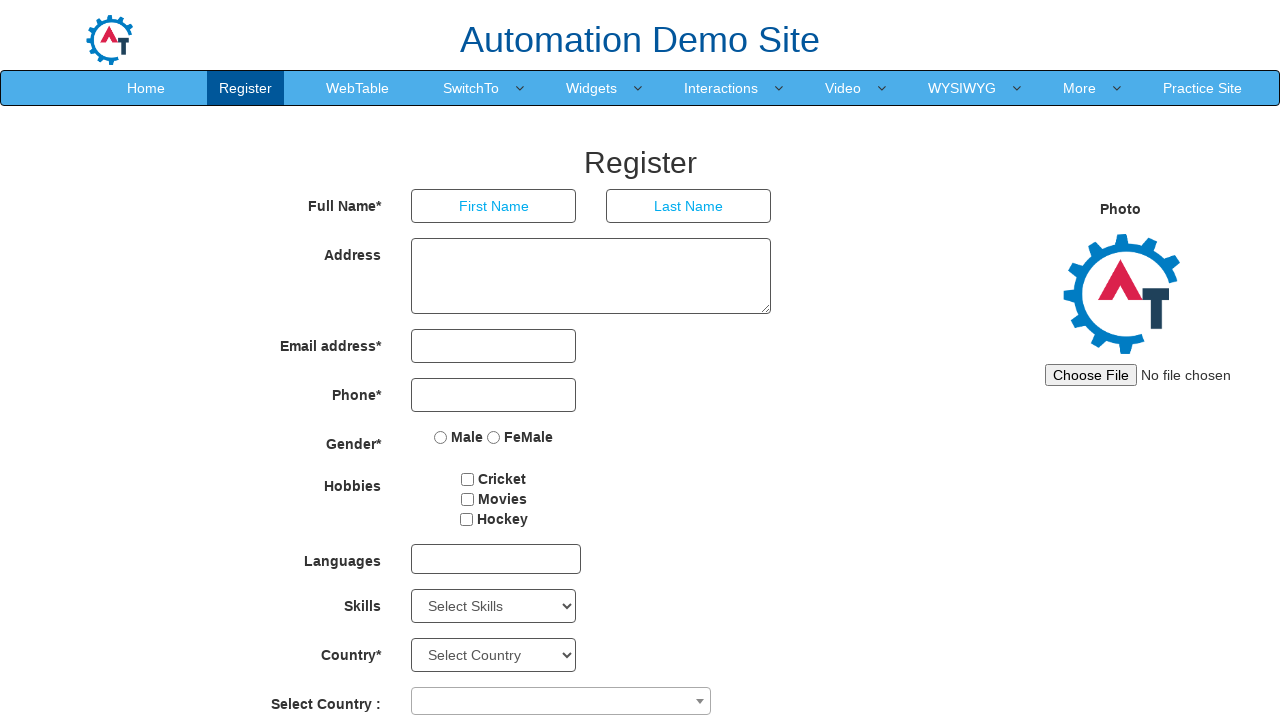